Tests navigation through dynamic loading examples by clicking links using link text and partial link text, then verifying page content

Starting URL: https://the-internet.herokuapp.com/dynamic_loading

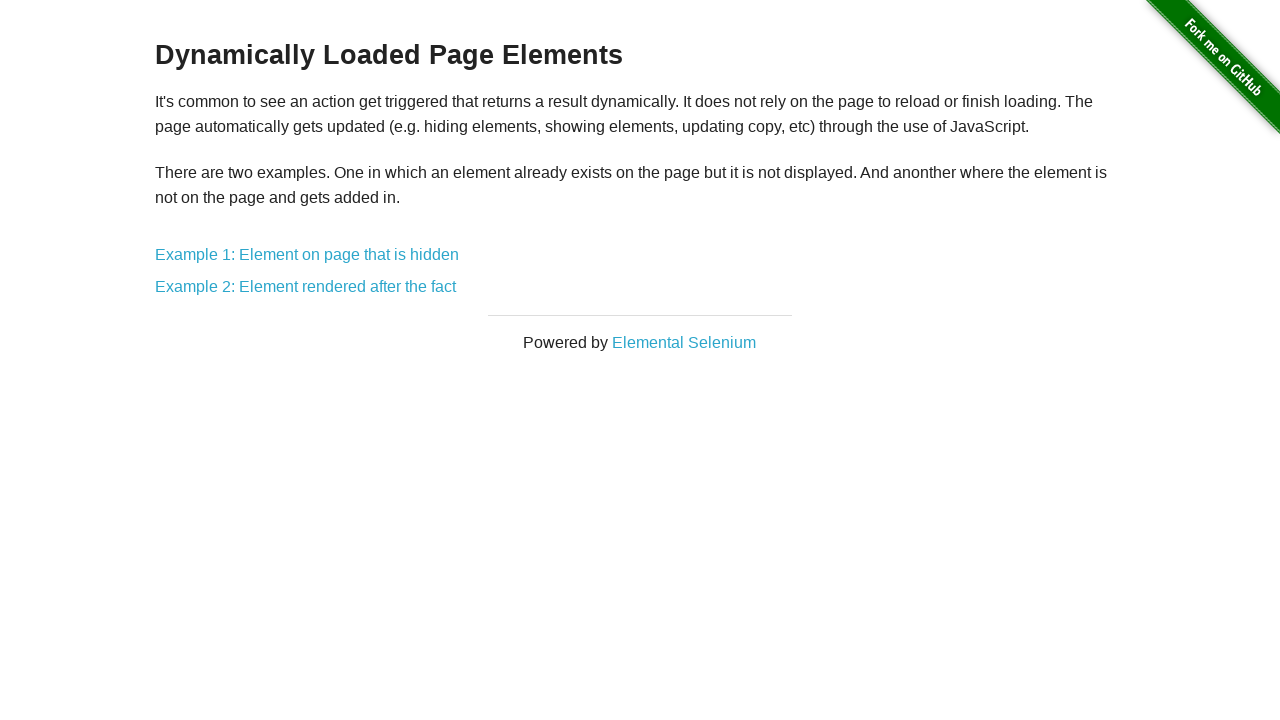

Clicked Example 1 link using full link text at (307, 255) on text=Example 1: Element on page that is hidden
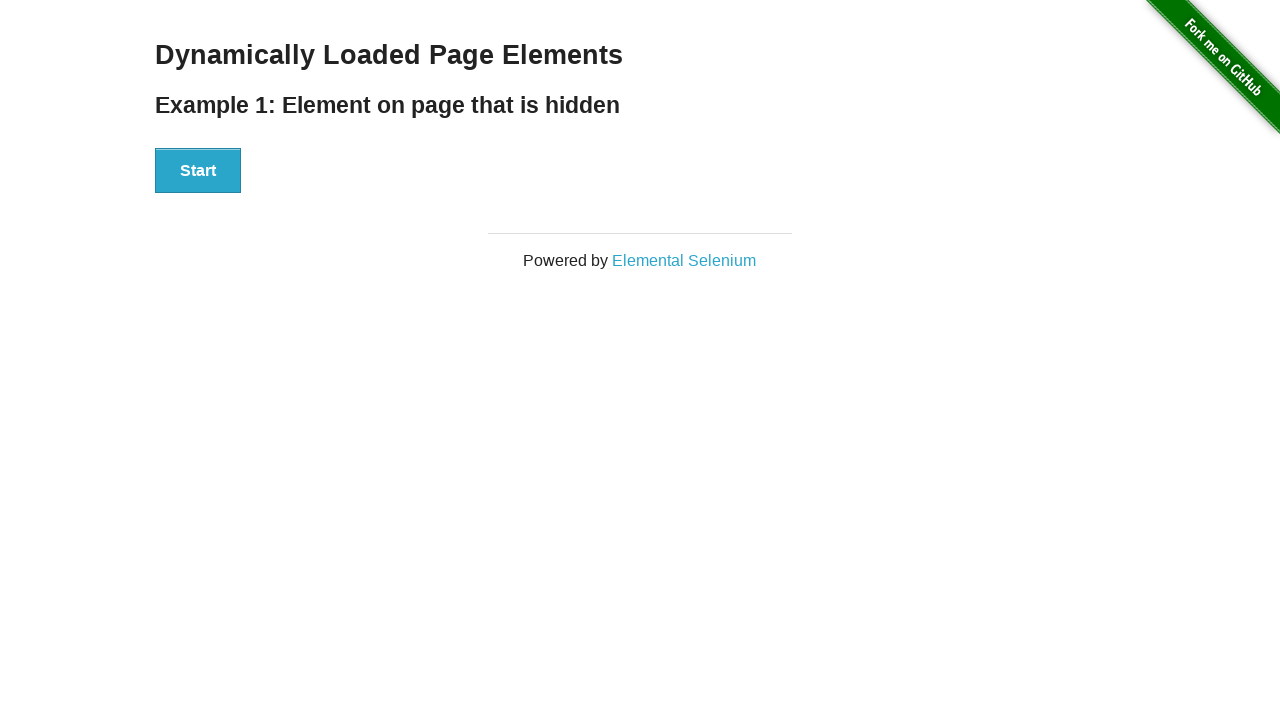

H4 element loaded on Example 1 page
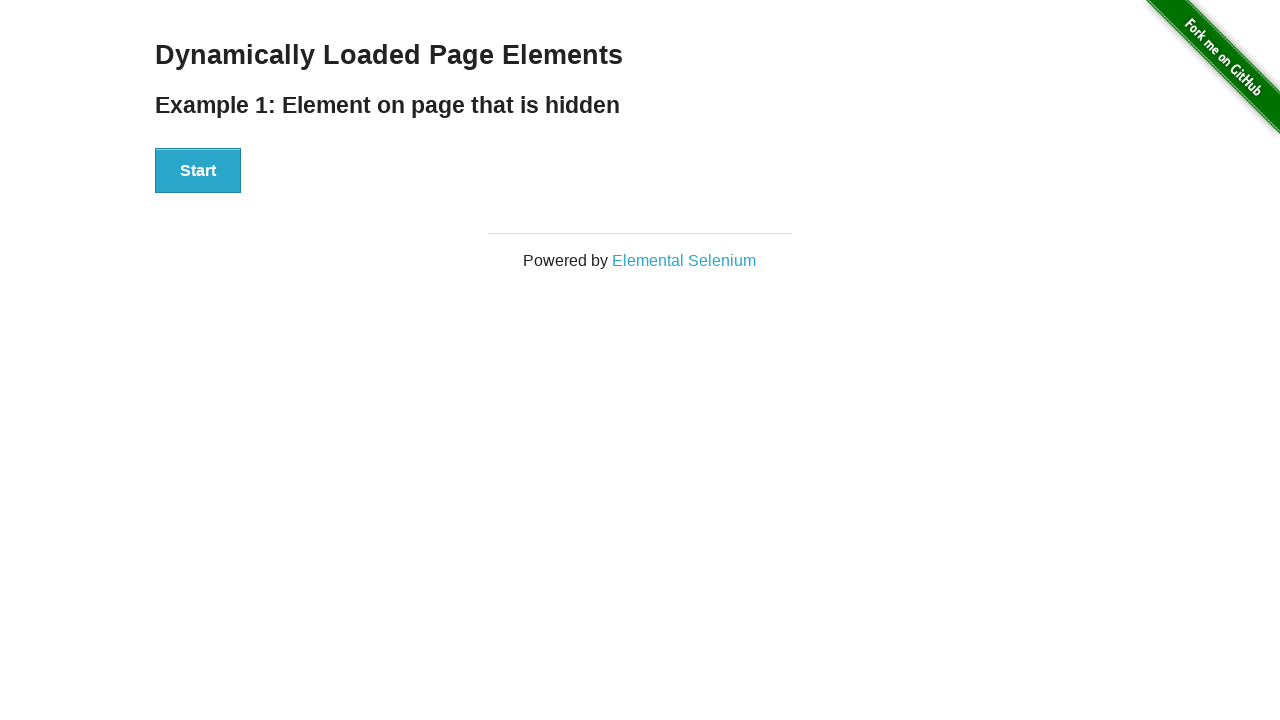

Navigated back to main dynamic loading page
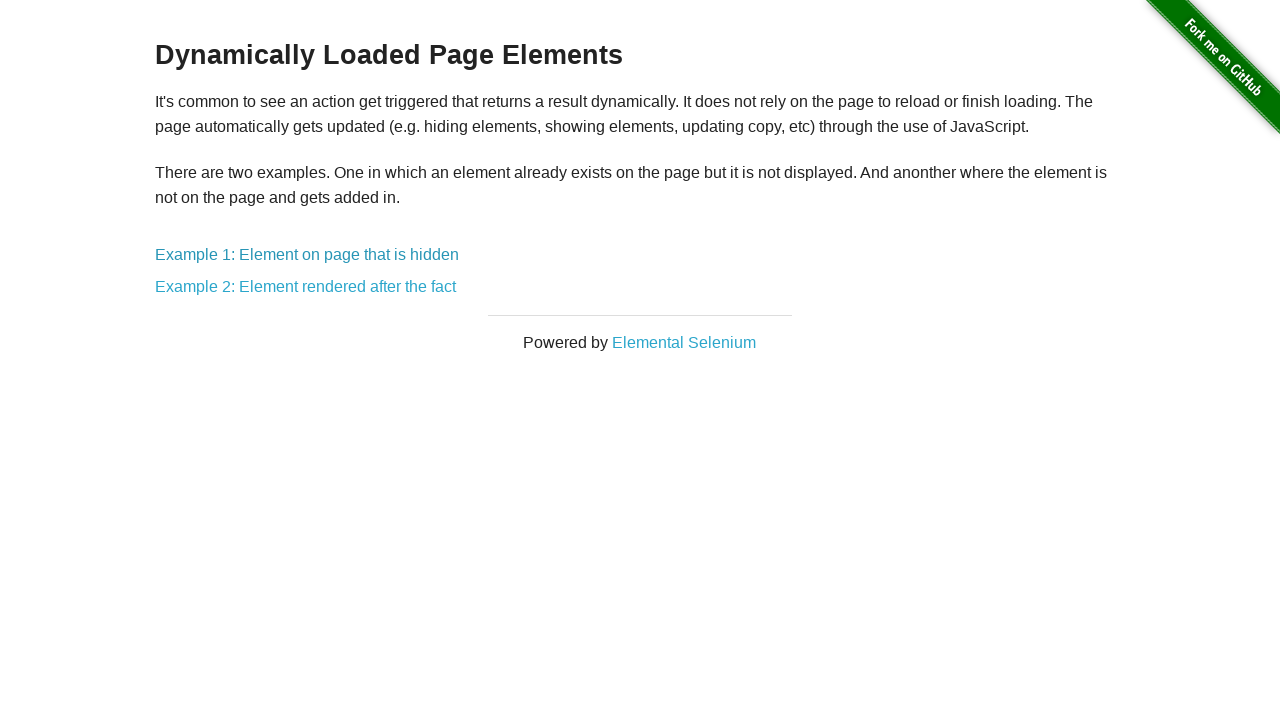

Clicked Example 2 link using partial link text at (306, 287) on text=Example 2
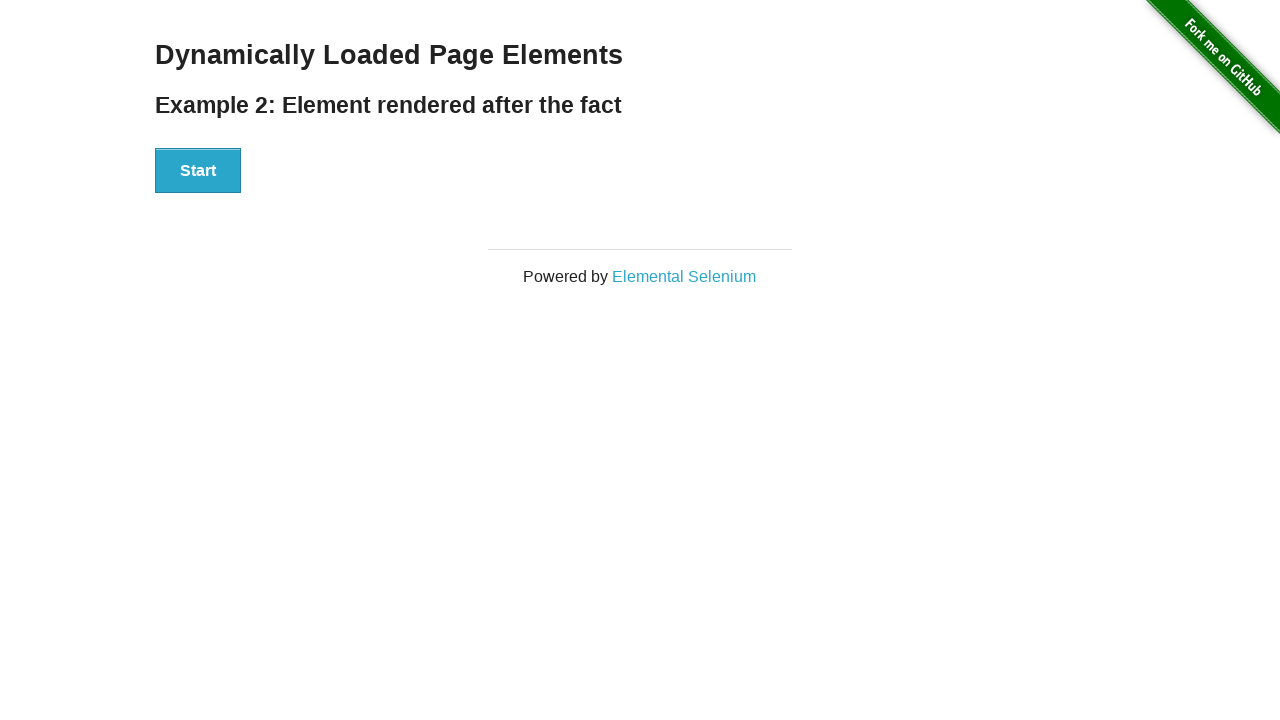

H4 element loaded on Example 2 page
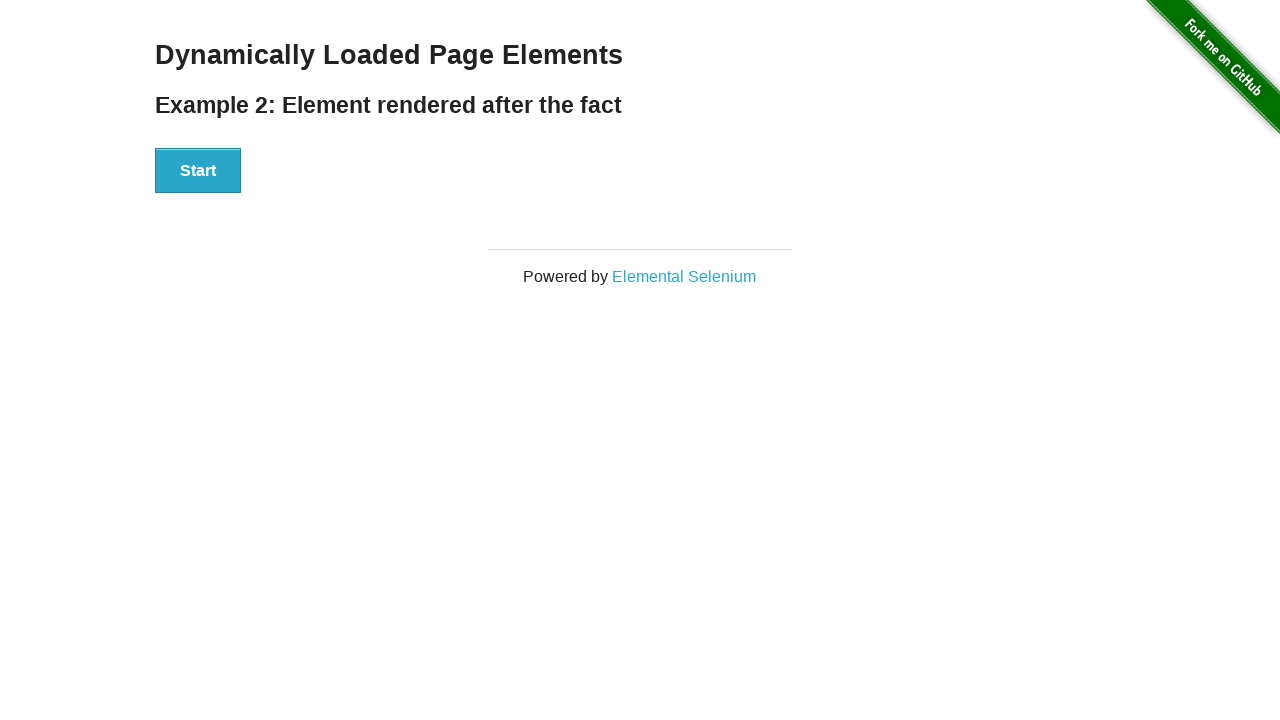

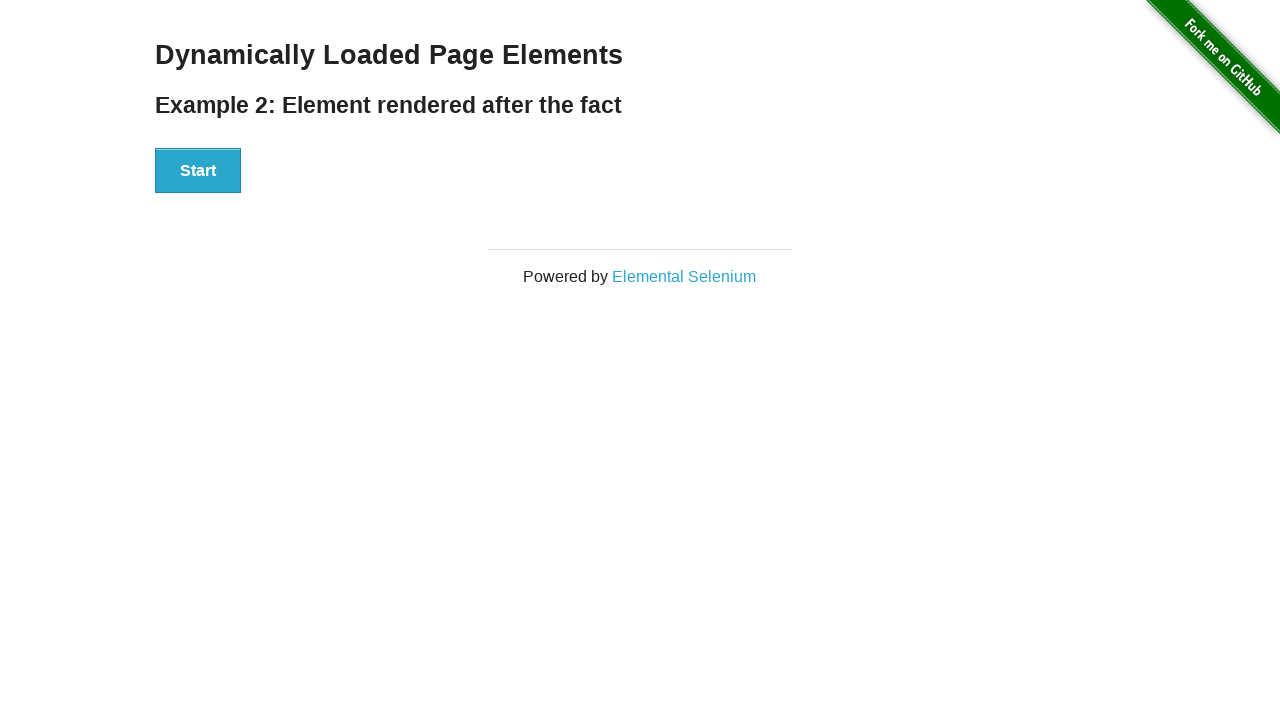